Tests checking an unchecked checkbox and verifying its checked state

Starting URL: https://saucelabs.com/test/guinea-pig

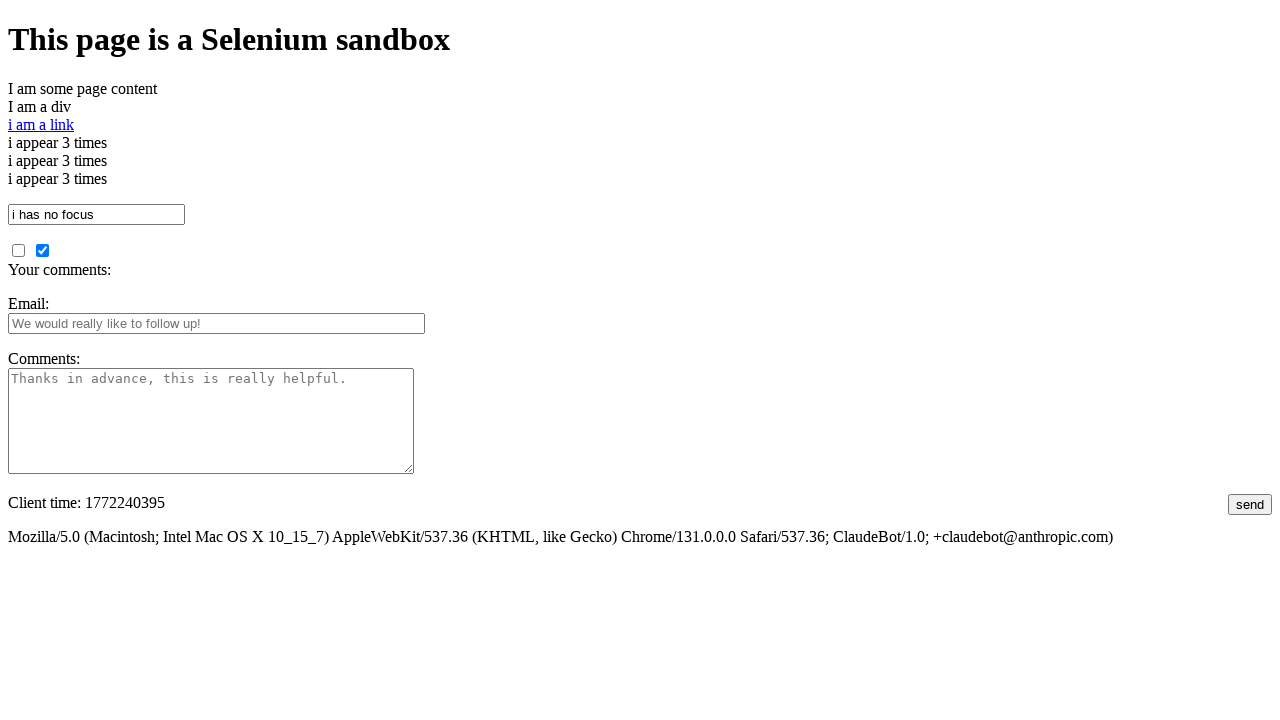

Navigated to Sauce Labs guinea pig test page
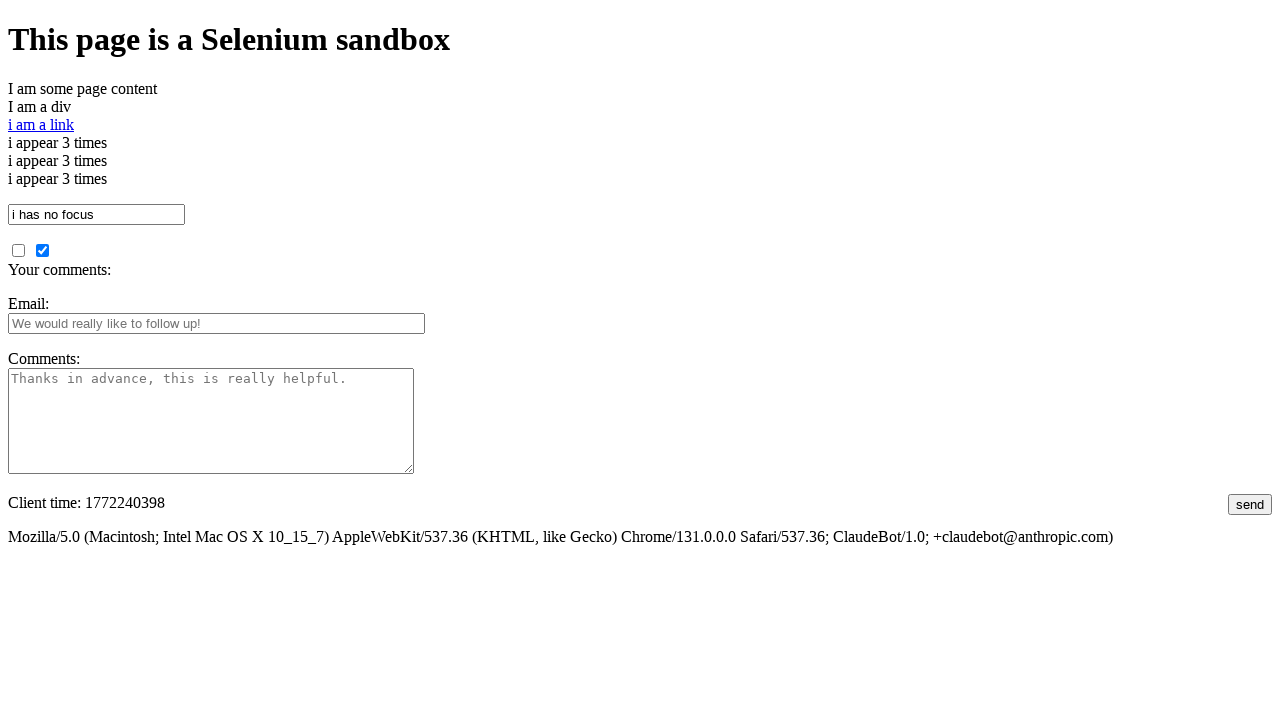

Clicked the unchecked checkbox to check it at (18, 250) on #unchecked_checkbox
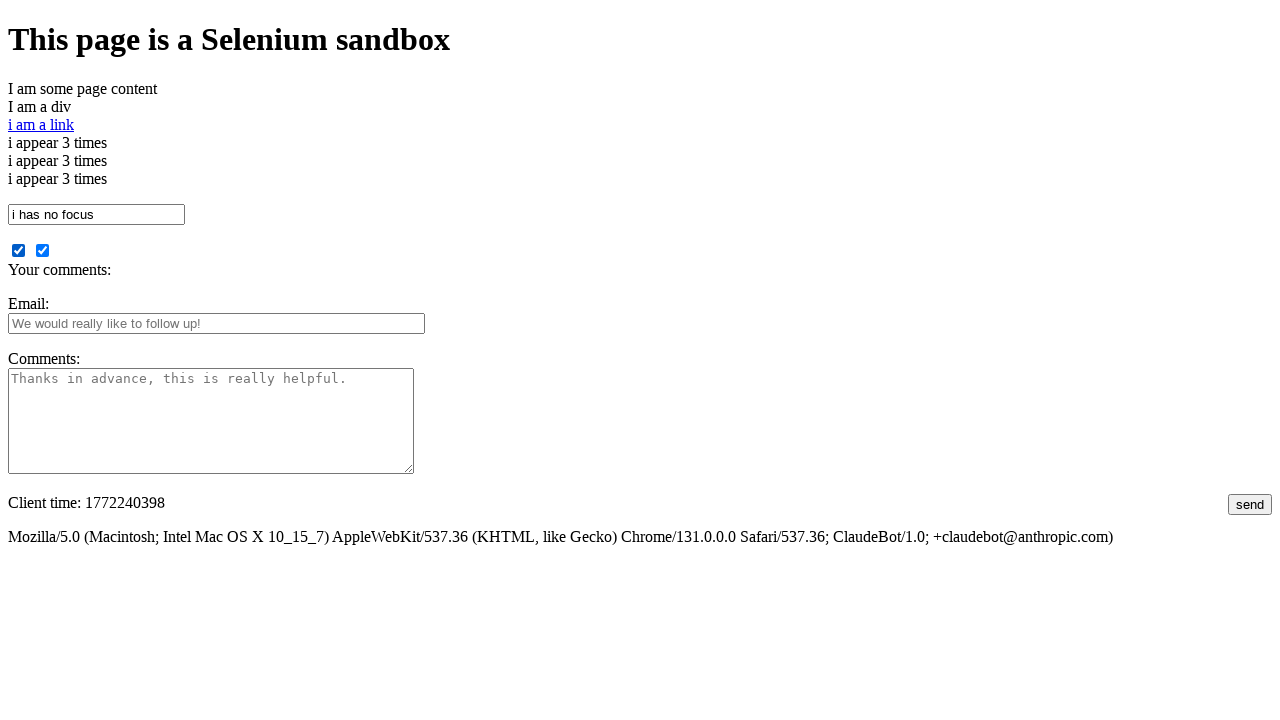

Verified that the checkbox is now checked
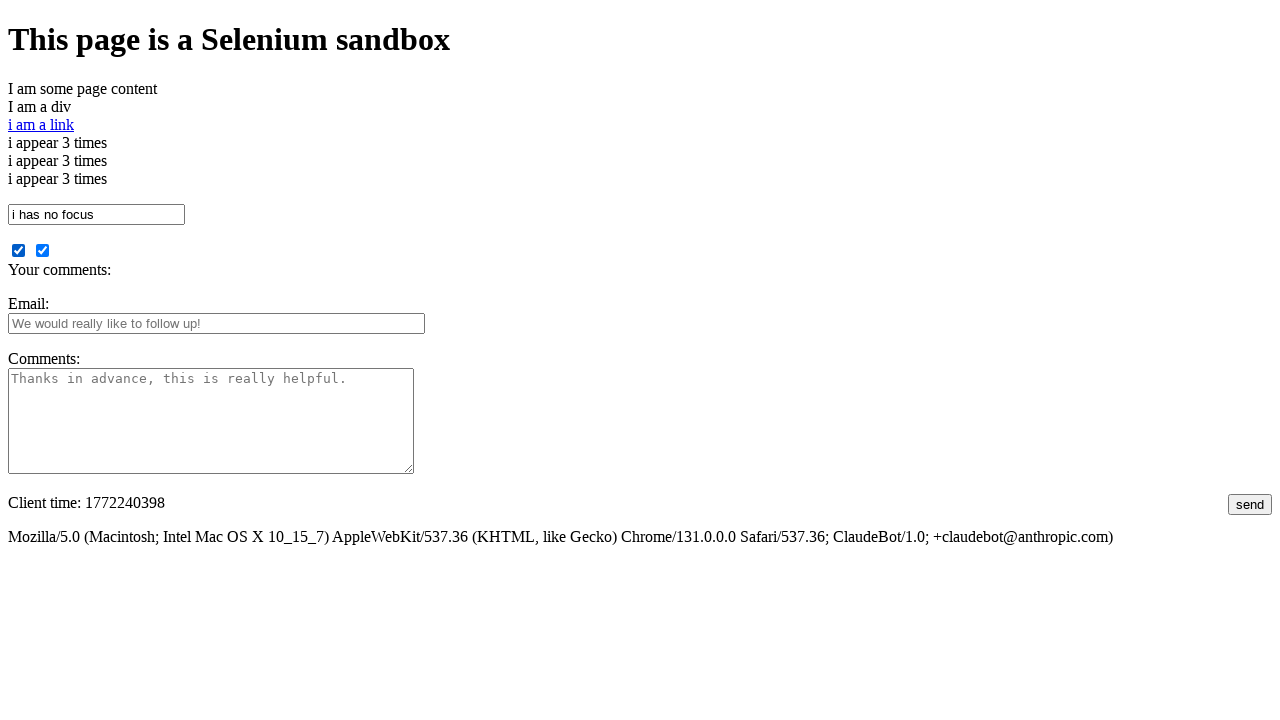

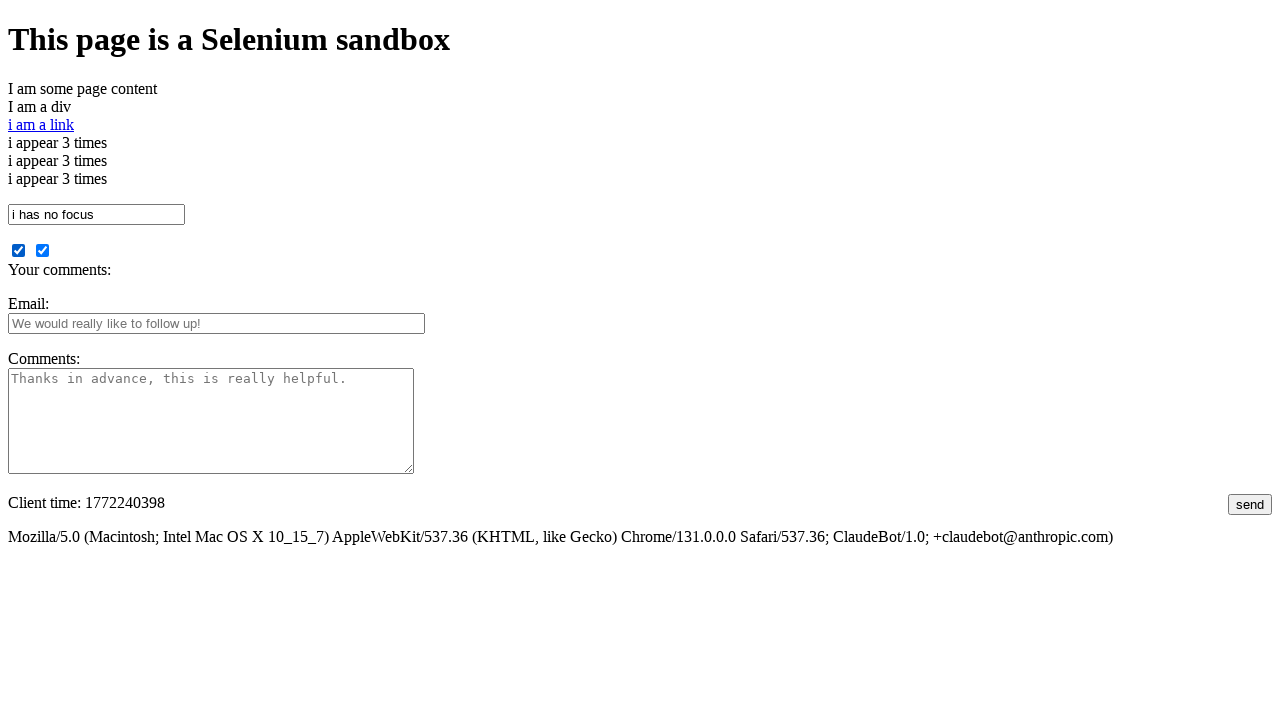